Tests the JSON formatting functionality on json.cn by entering sample JSON data into the input field and waiting for it to be processed

Starting URL: https://www.json.cn/

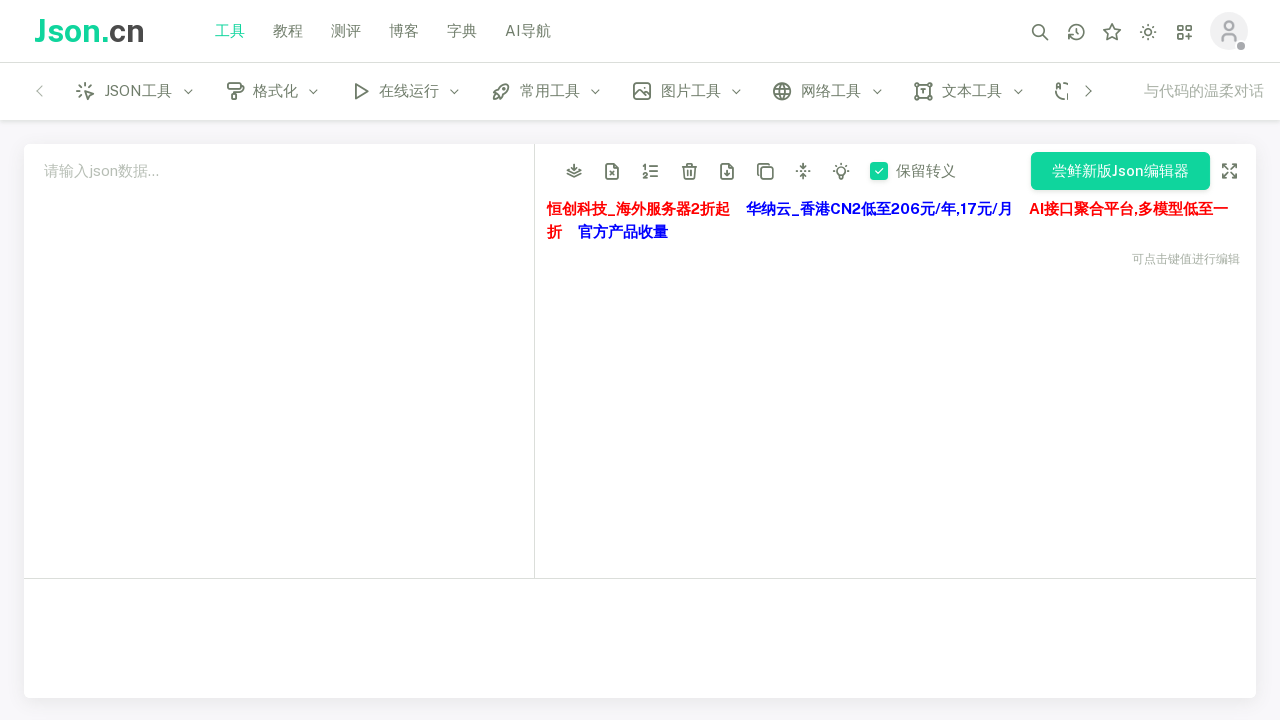

Filled JSON input field with sample data on #json-src
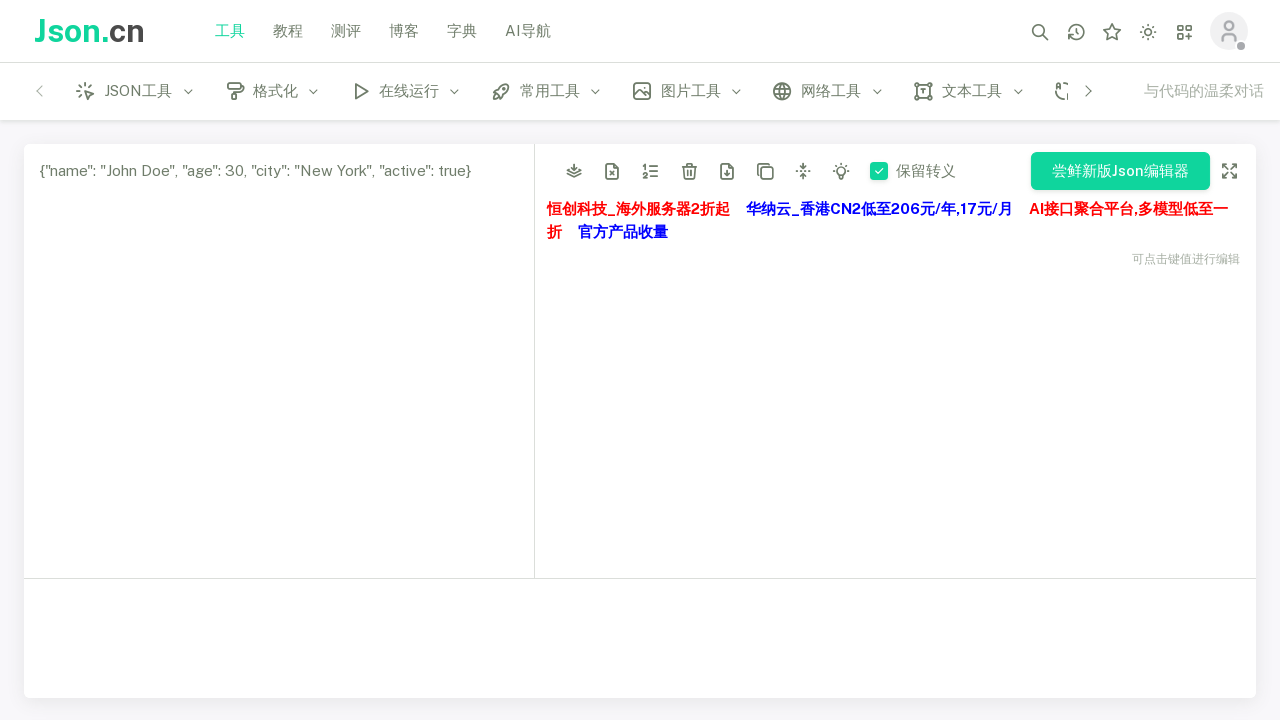

Waited 2 seconds for JSON to be processed
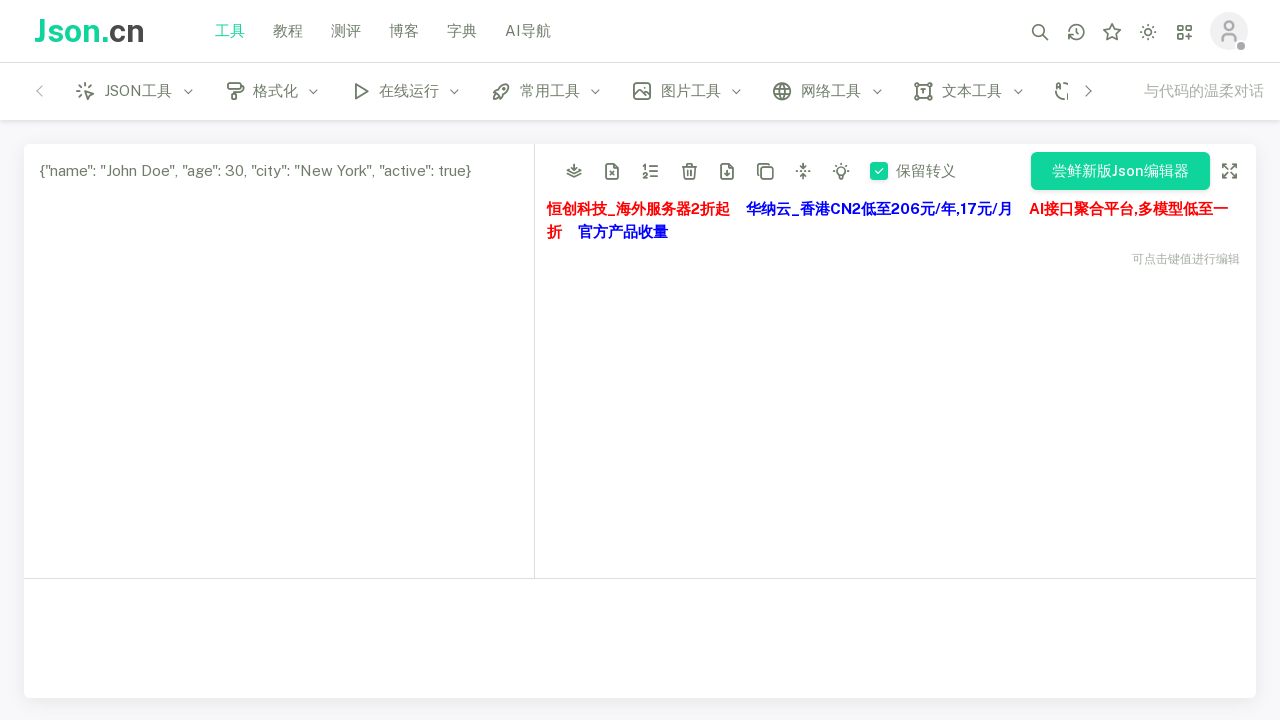

Verified JSON input field is present after processing
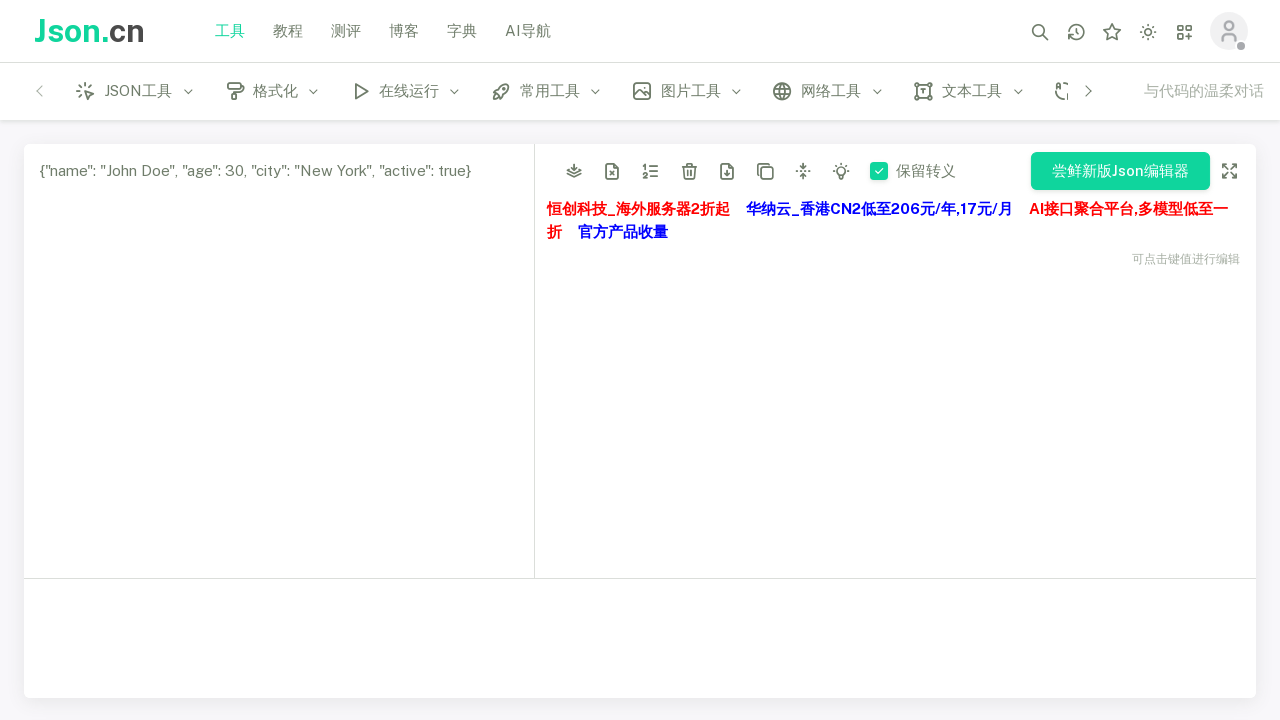

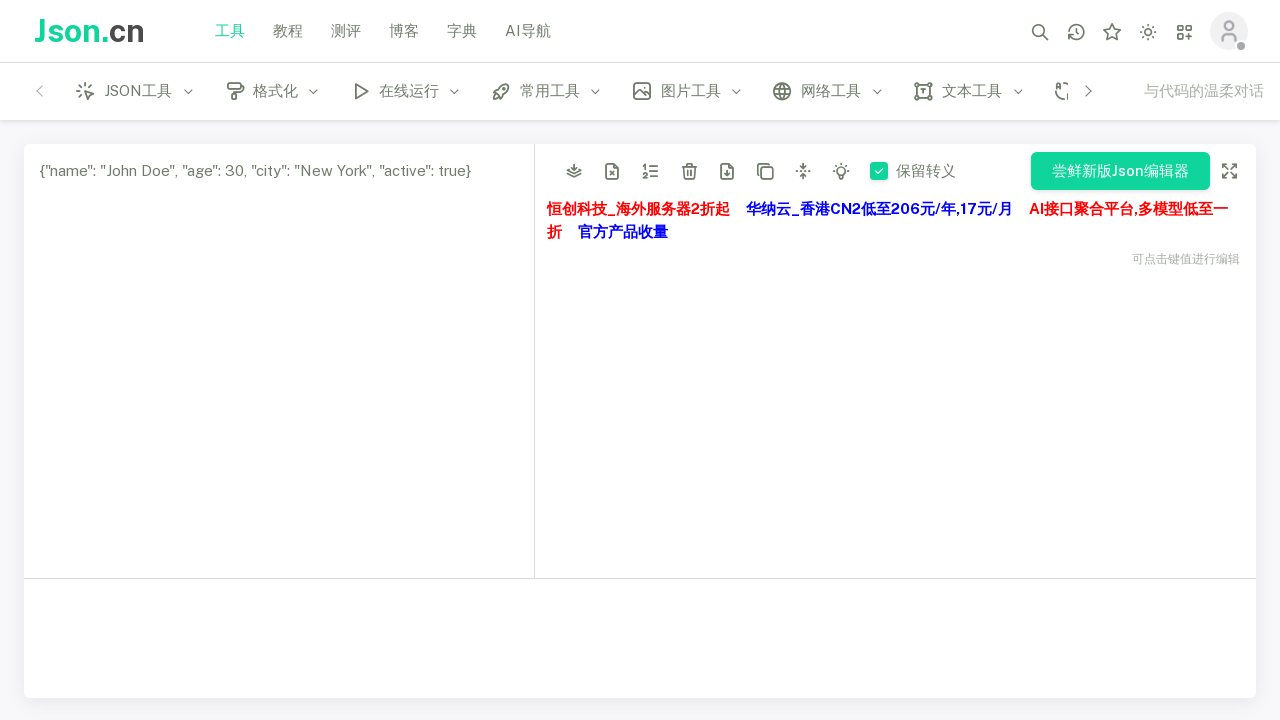